Navigates to Flipkart homepage and refreshes the browser page using JavaScript execution to test browser refresh functionality.

Starting URL: https://www.flipkart.com/

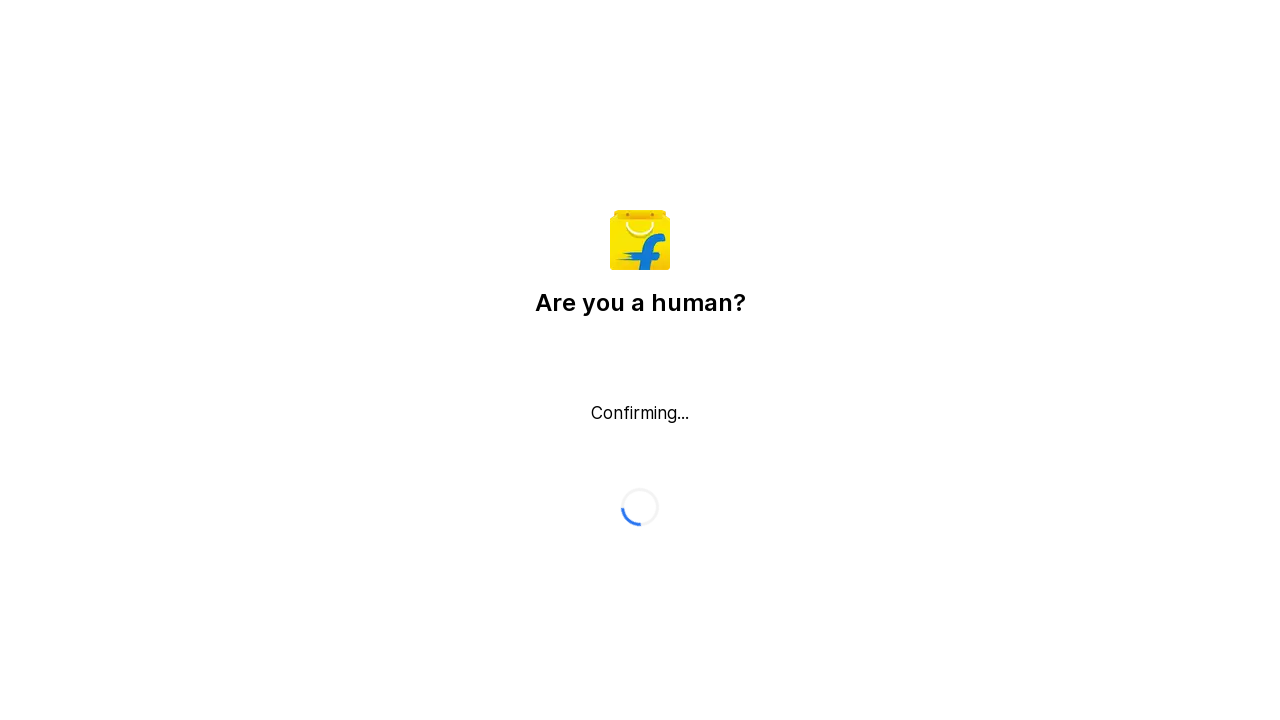

Set viewport size to 1920x1080
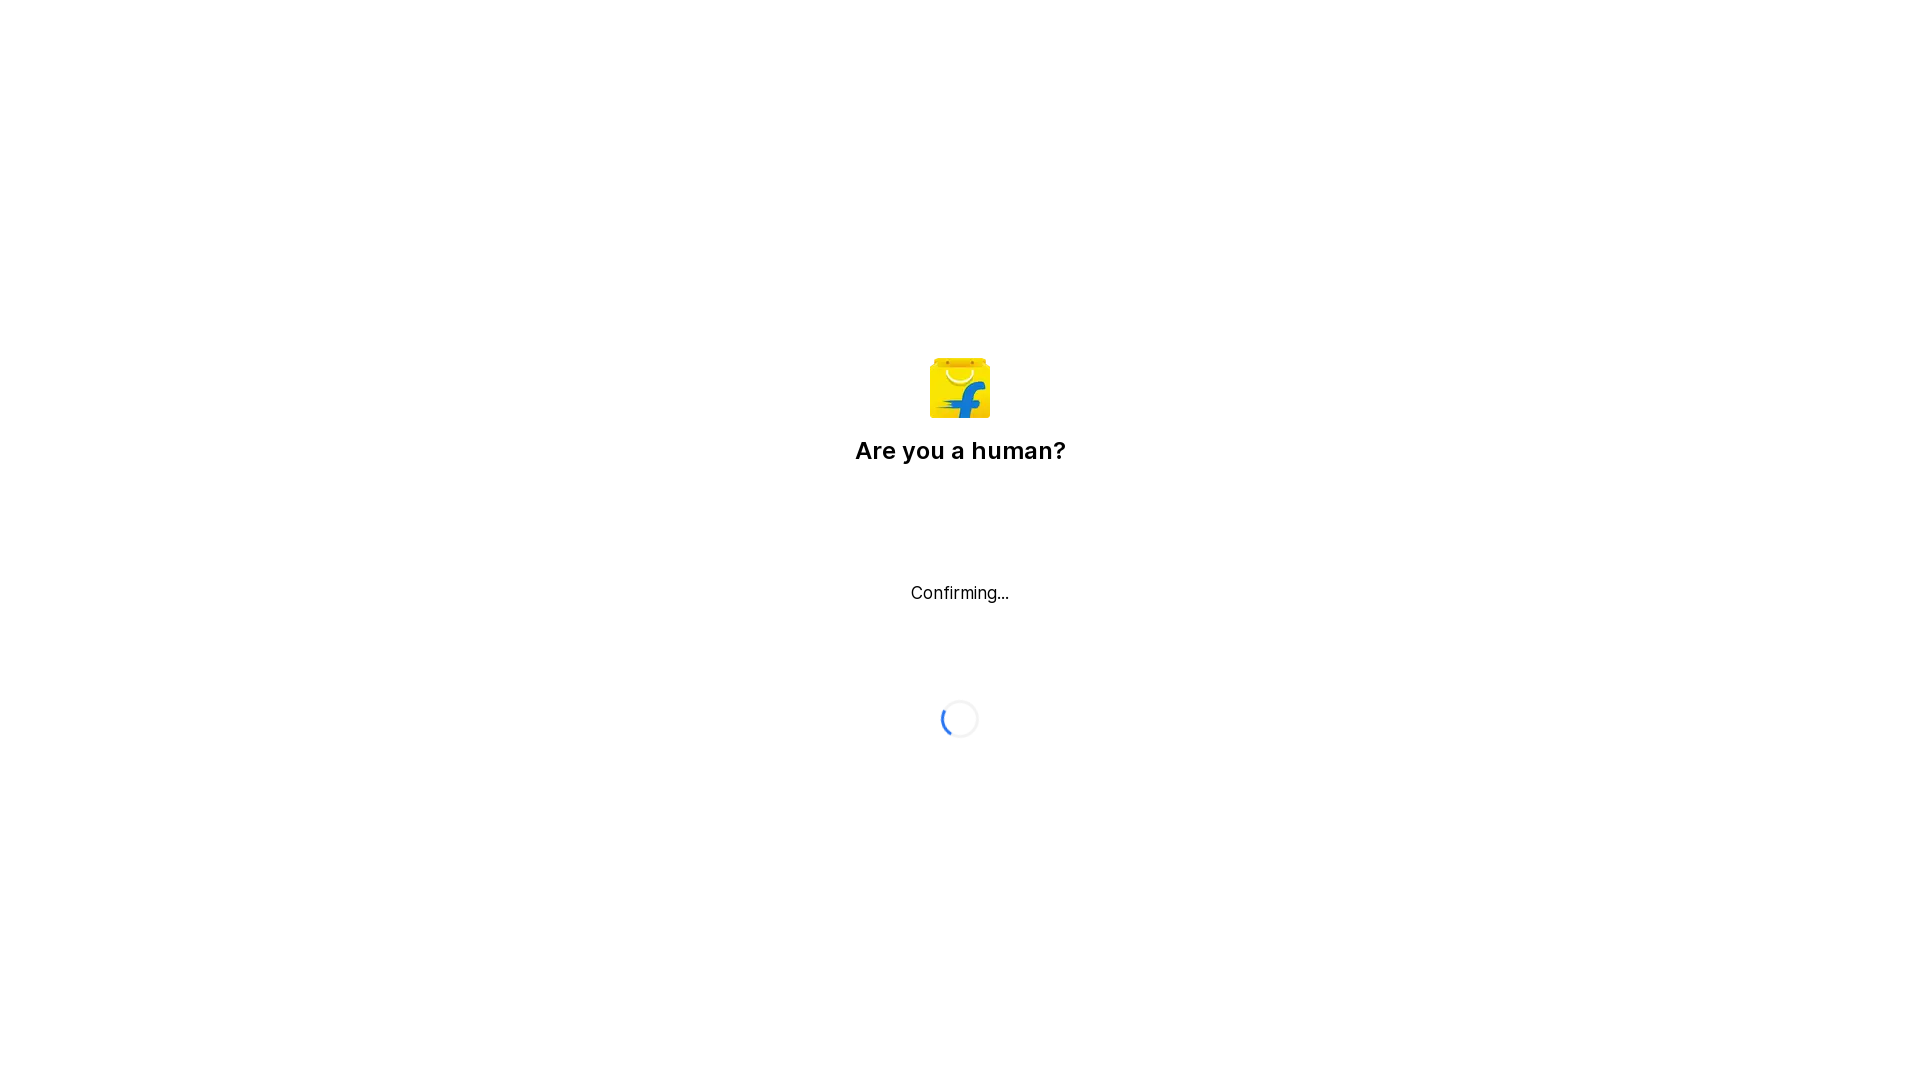

Waited for Flipkart homepage to load (domcontentloaded)
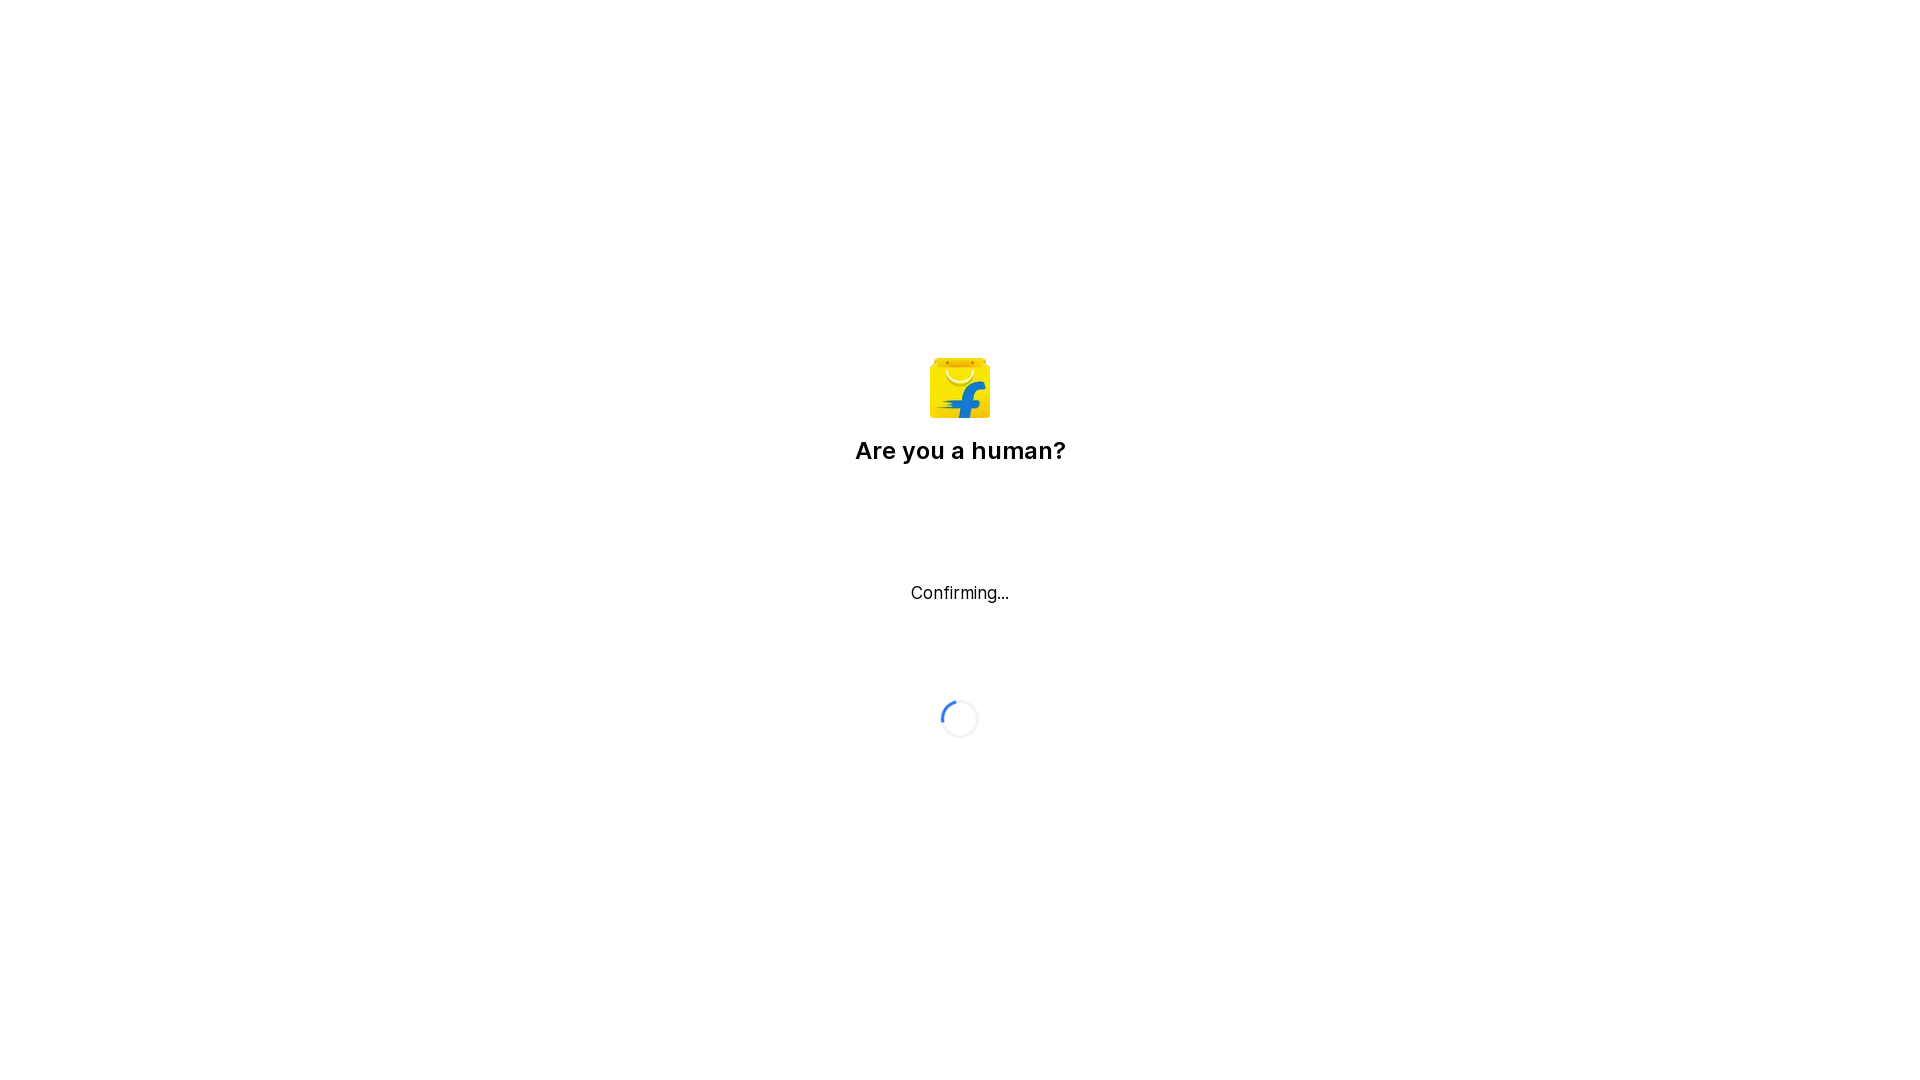

Executed JavaScript refresh using history.go(0)
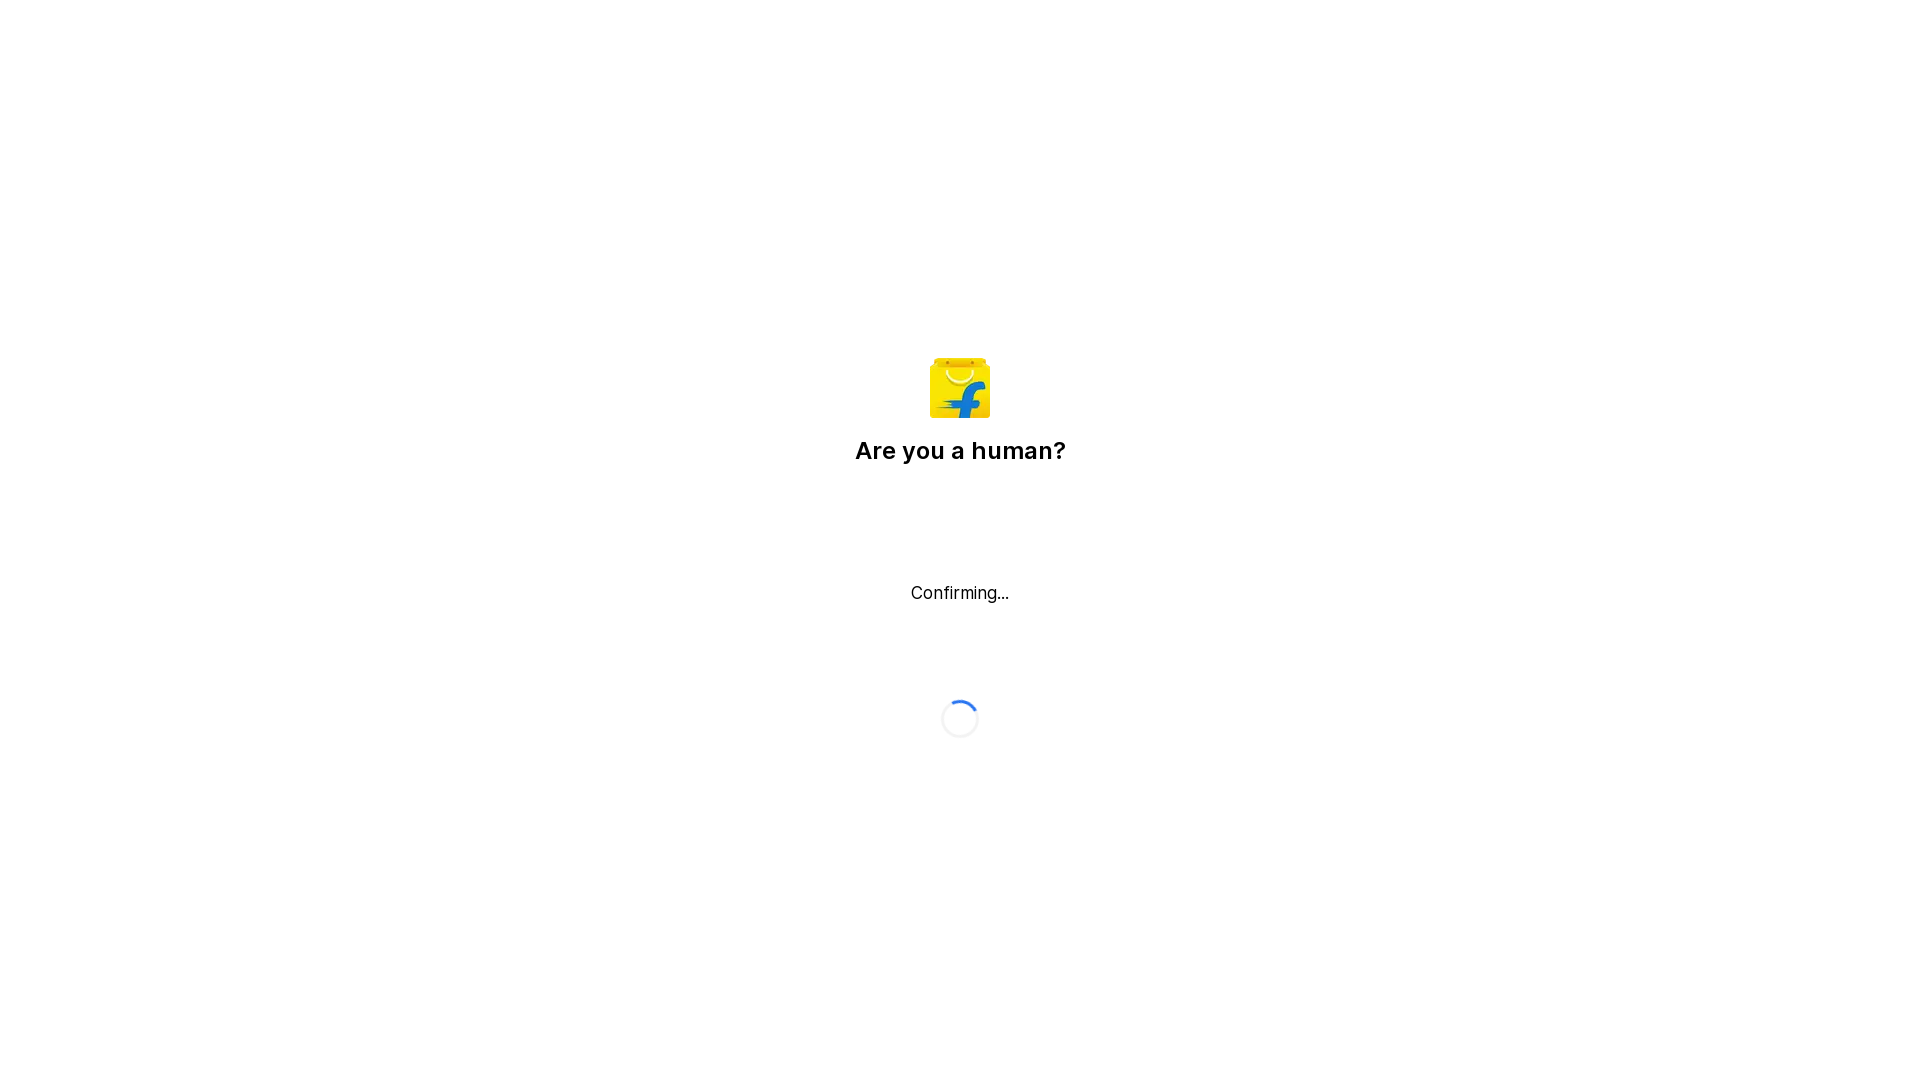

Waited for page to reload after browser refresh (domcontentloaded)
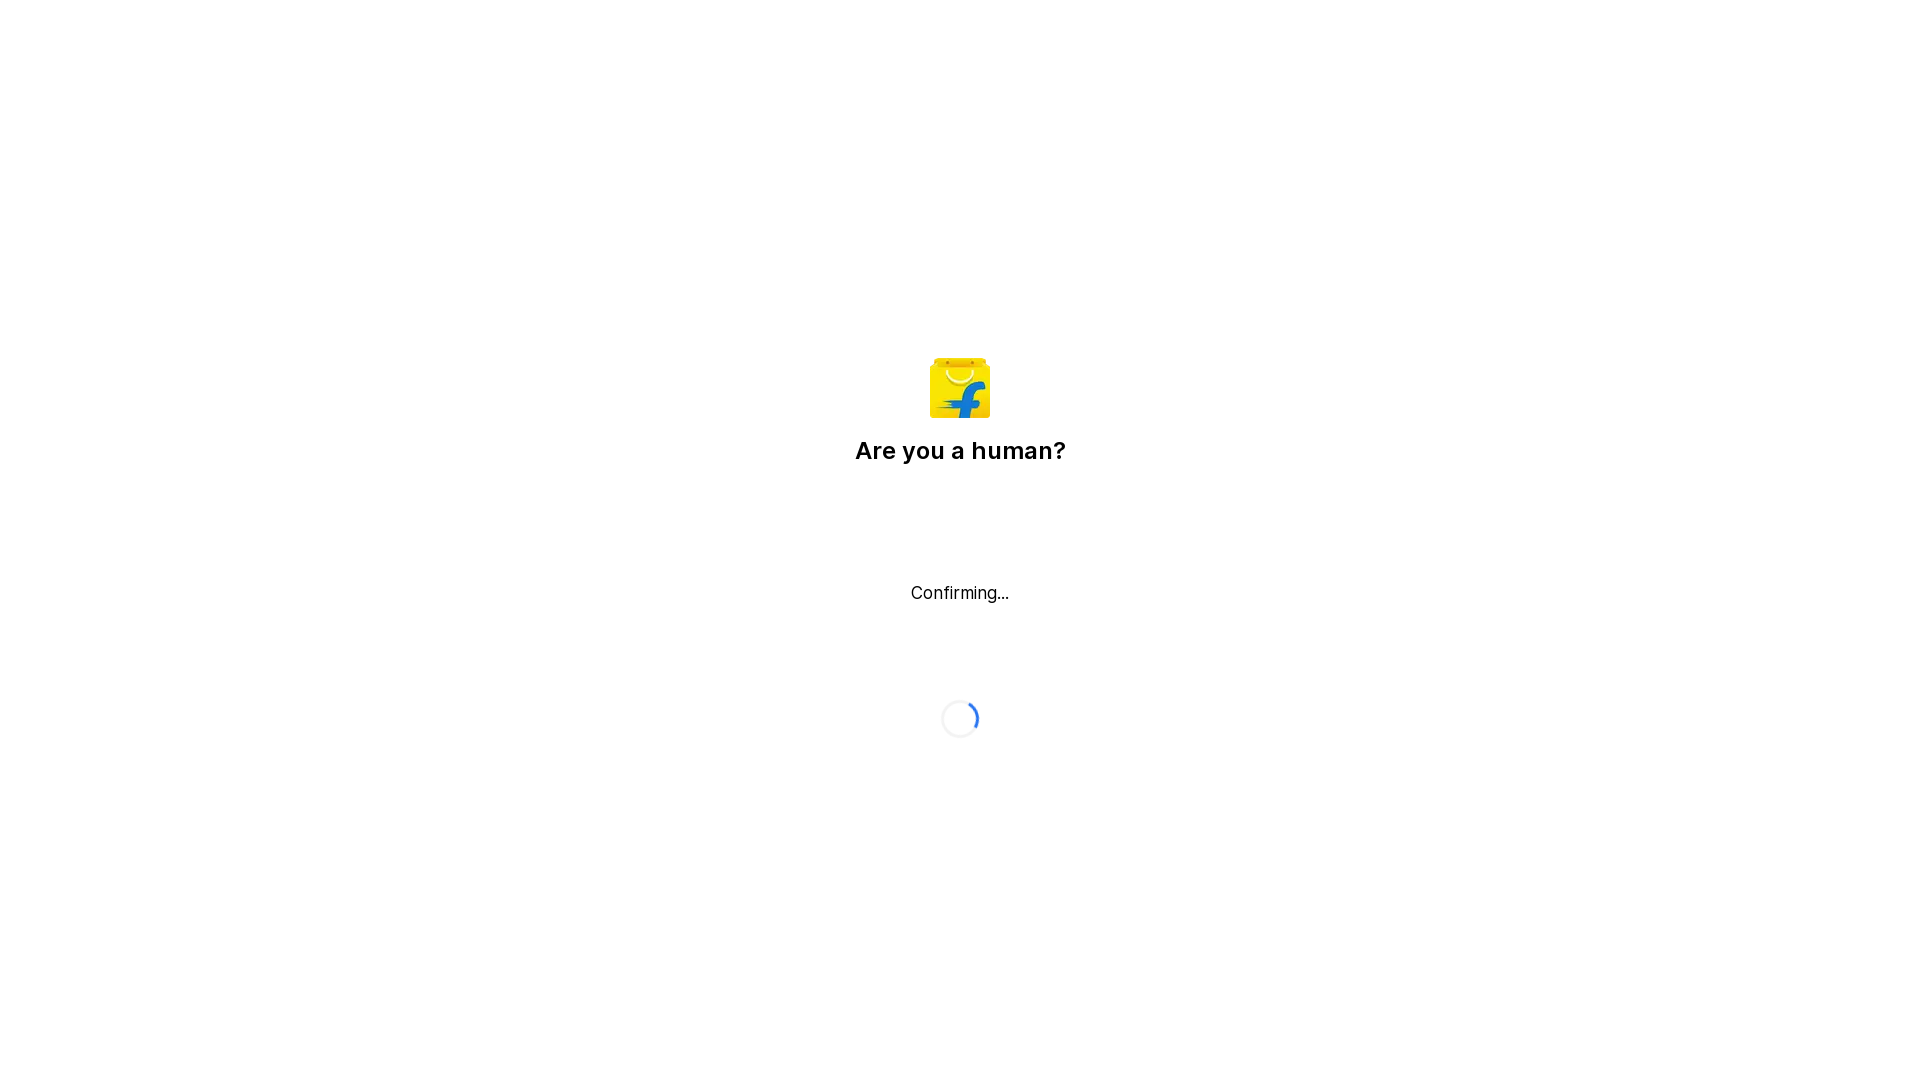

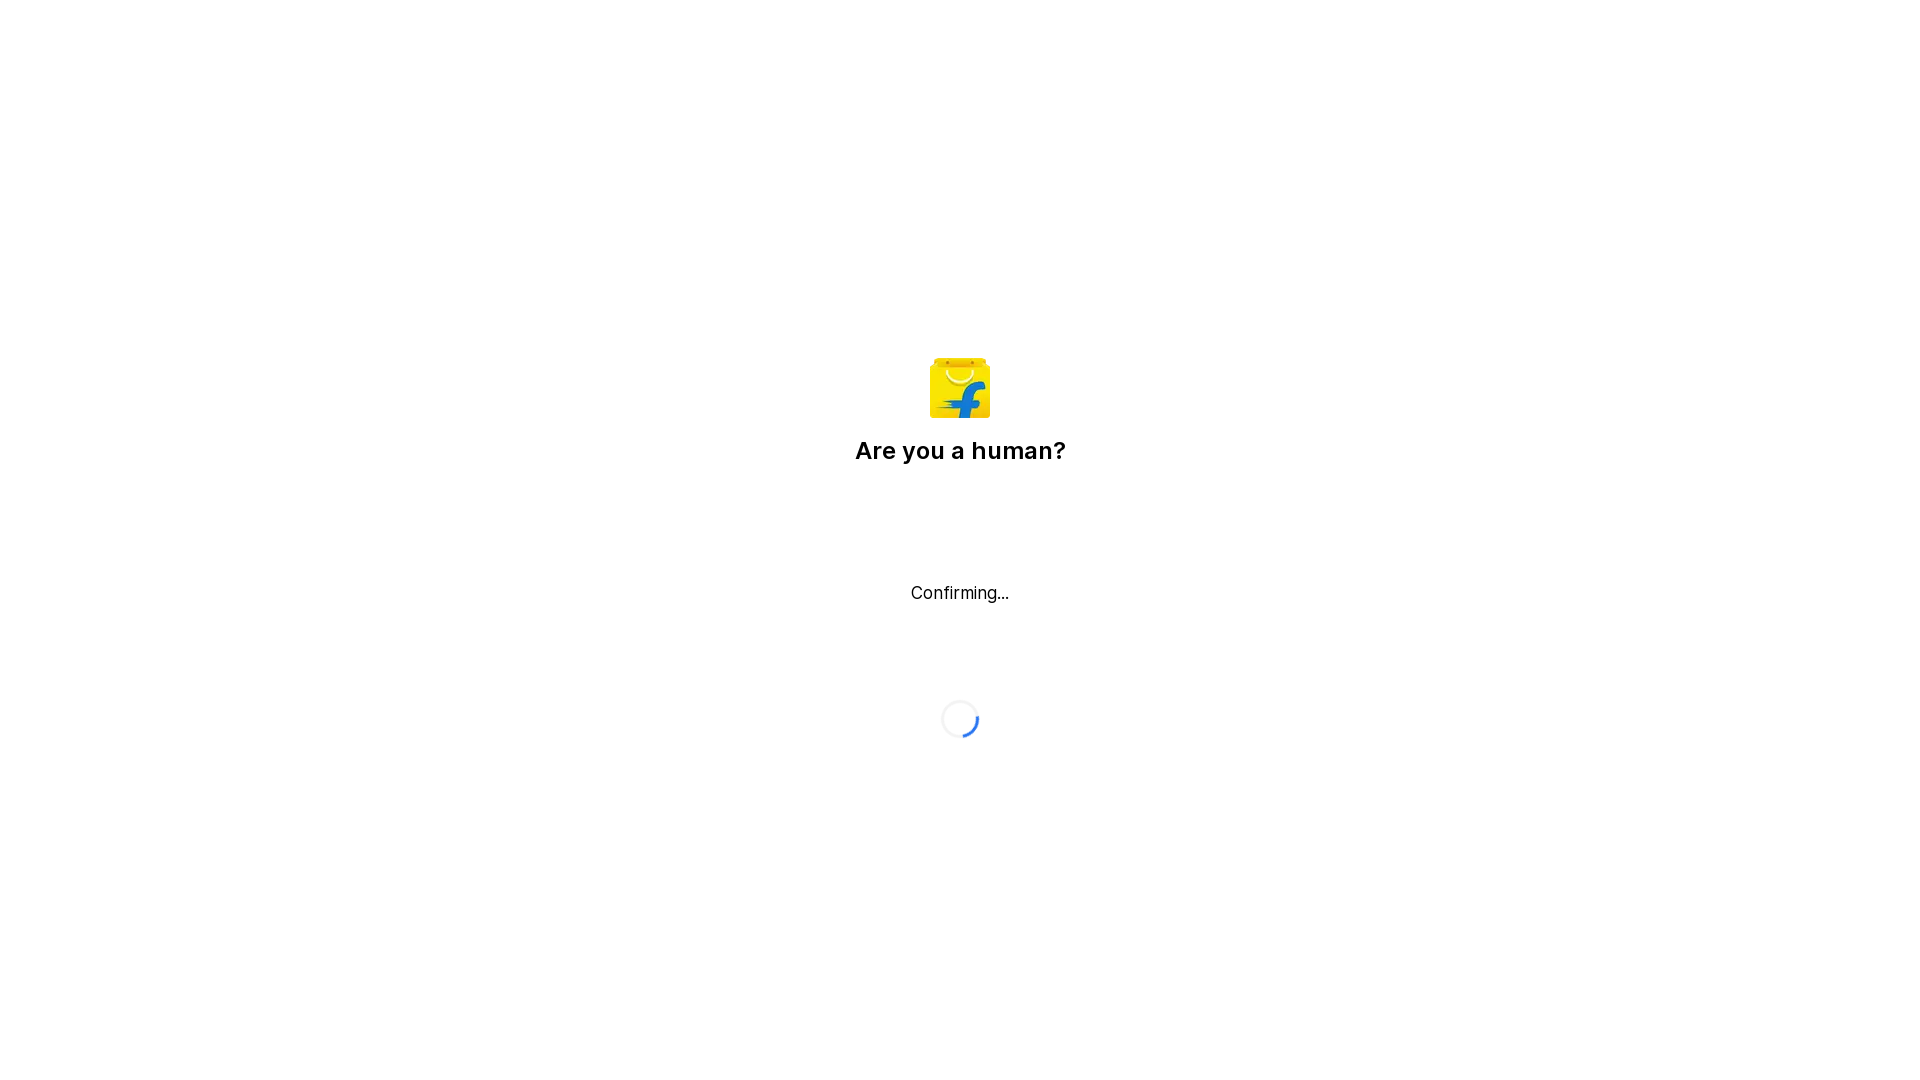